Tests alert handling functionality by clicking a confirm button and accepting the resulting alert dialog

Starting URL: https://demoqa.com/alerts

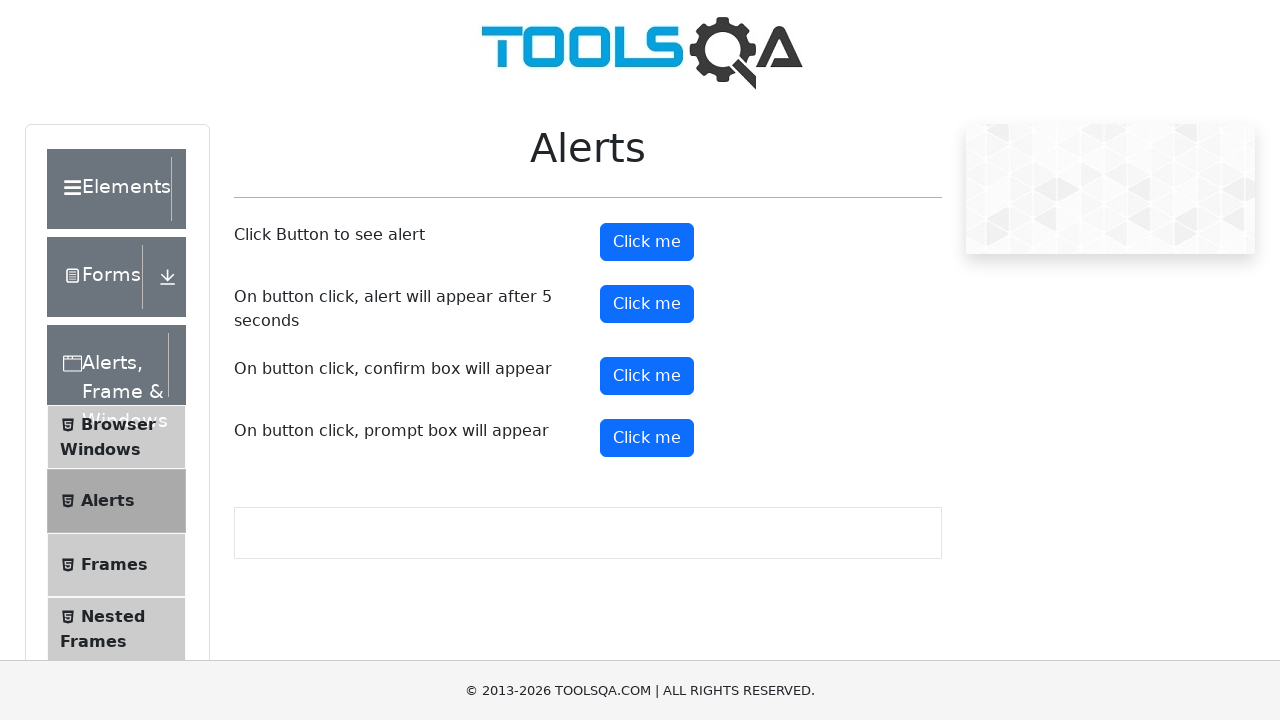

Clicked confirm button to trigger alert dialog at (647, 376) on xpath=//*[@id='confirmButton']
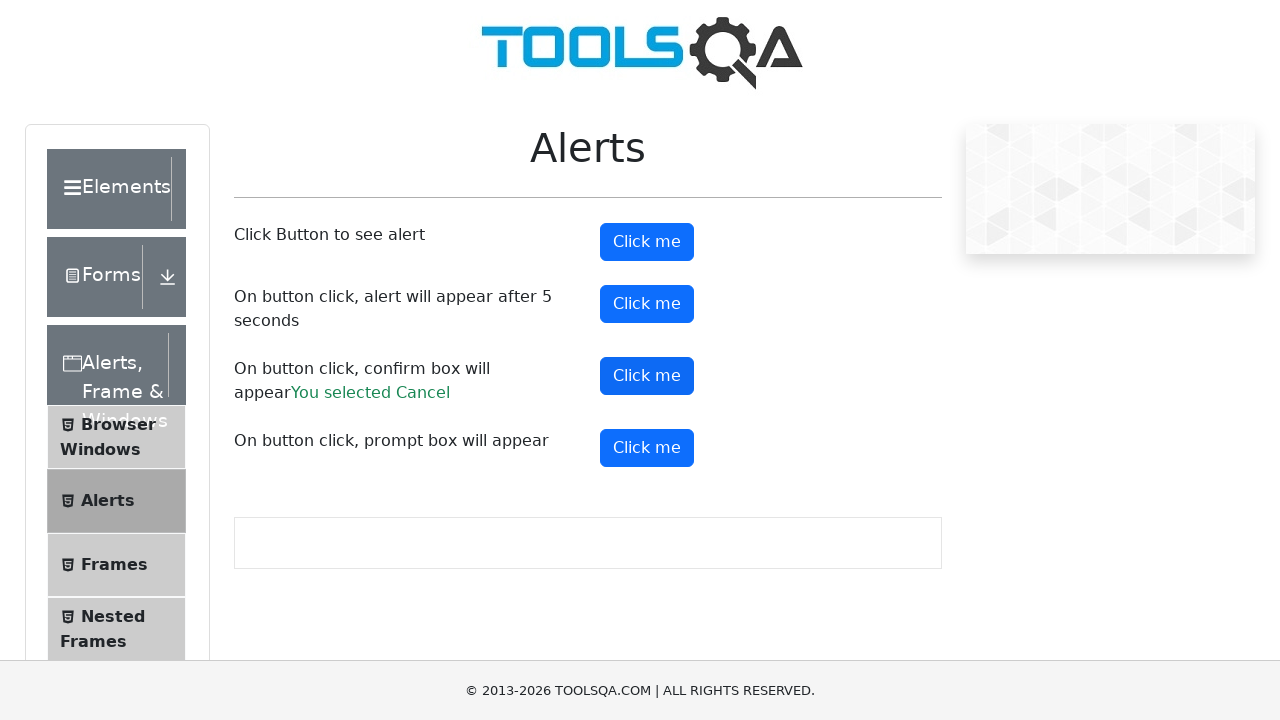

Set up dialog handler to accept alert
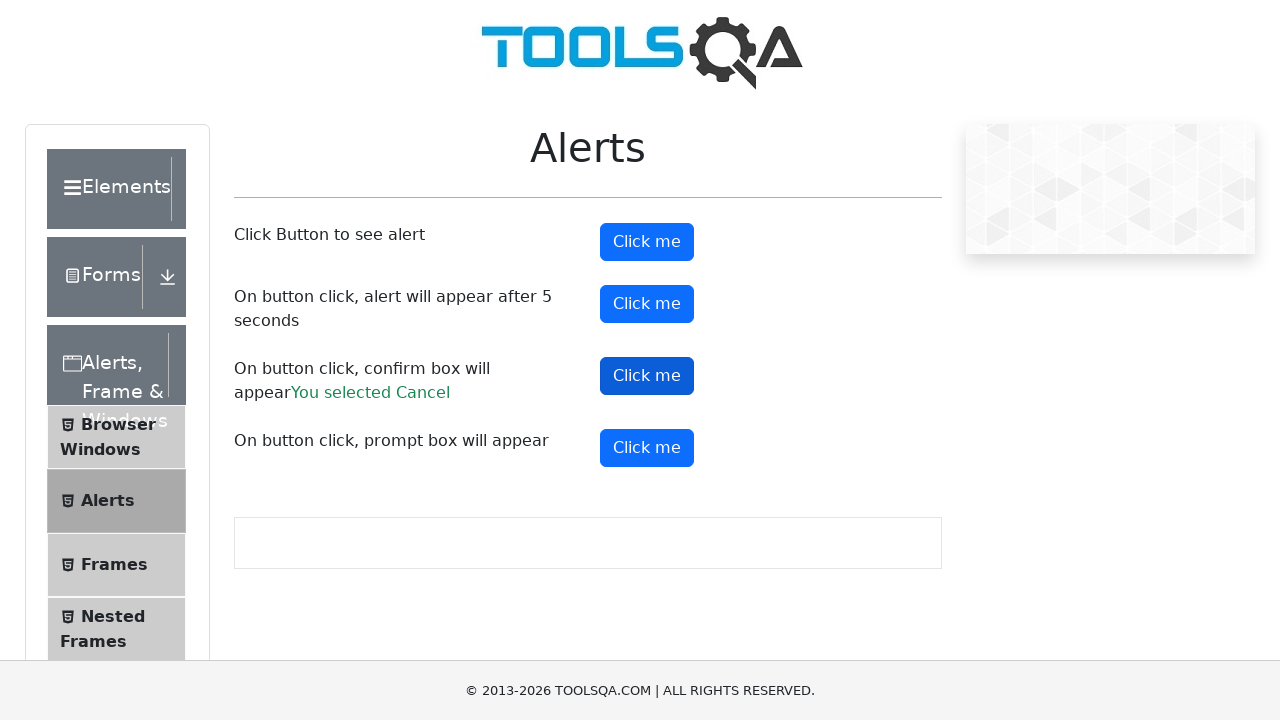

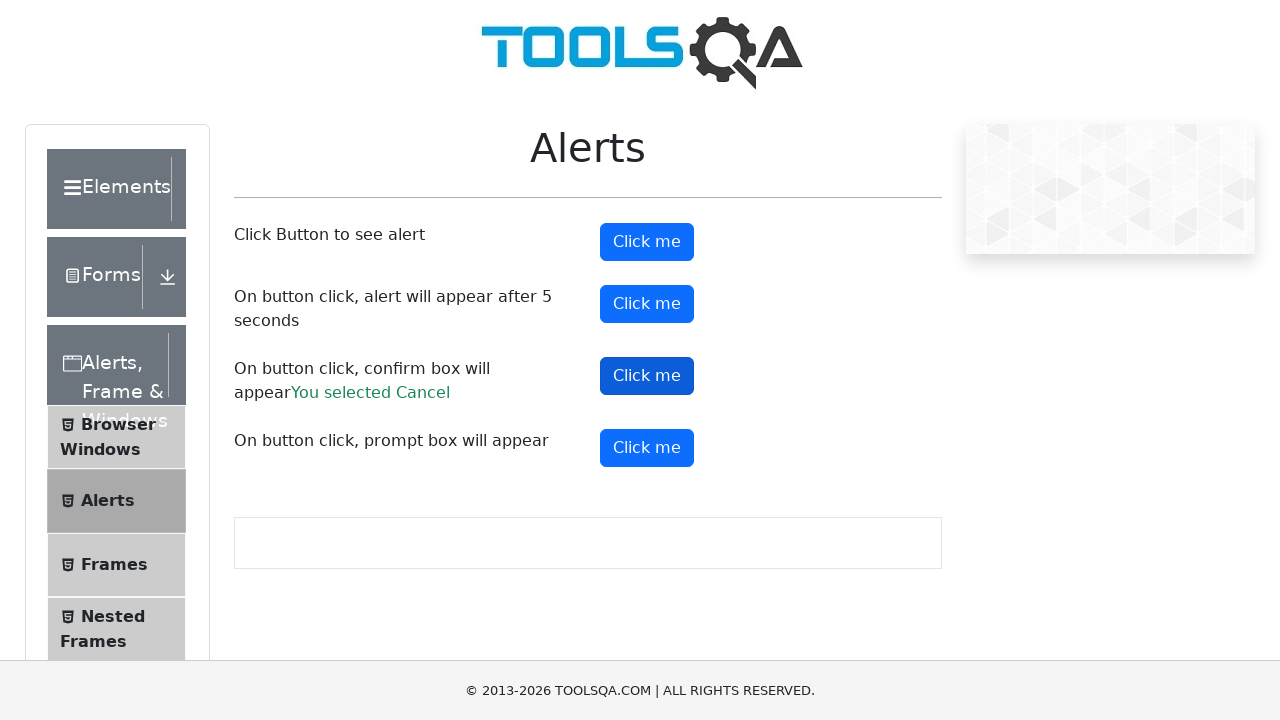